Tests iframe handling by switching between frames and clicking buttons within nested frames

Starting URL: https://www.leafground.com/frame.xhtml

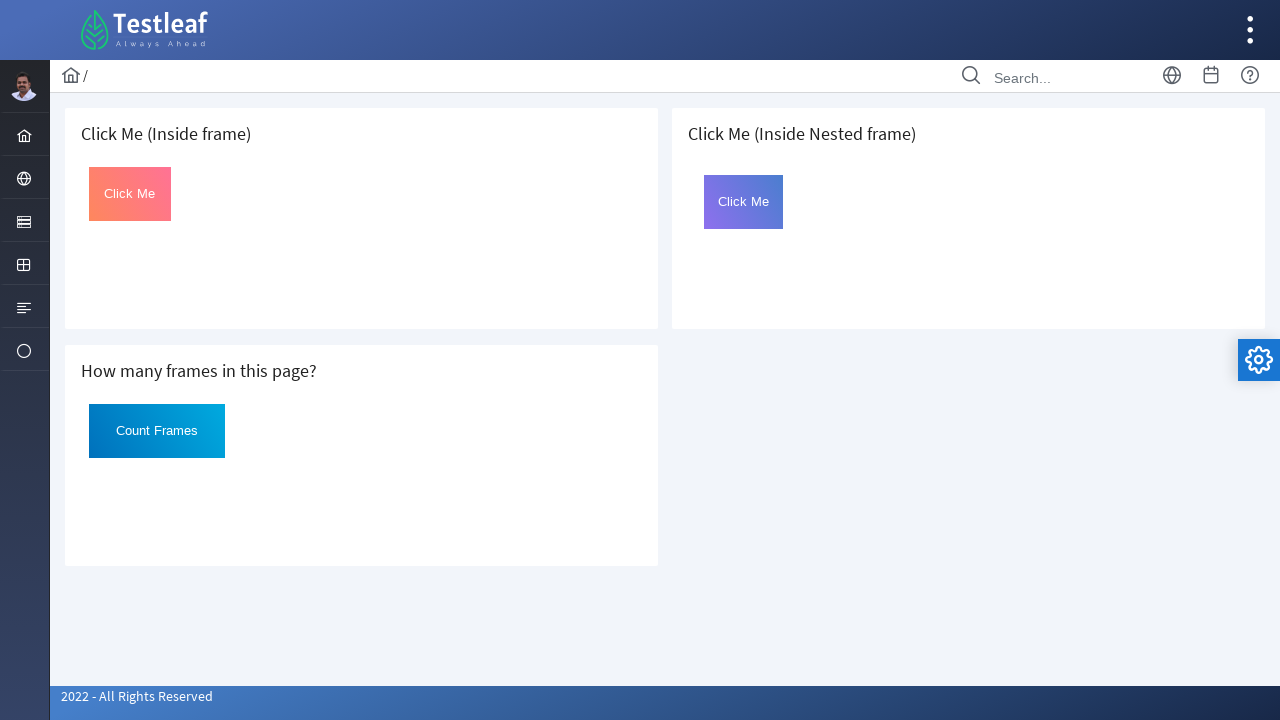

Clicked button in first iframe at (130, 194) on iframe >> nth=0 >> internal:control=enter-frame >> #Click
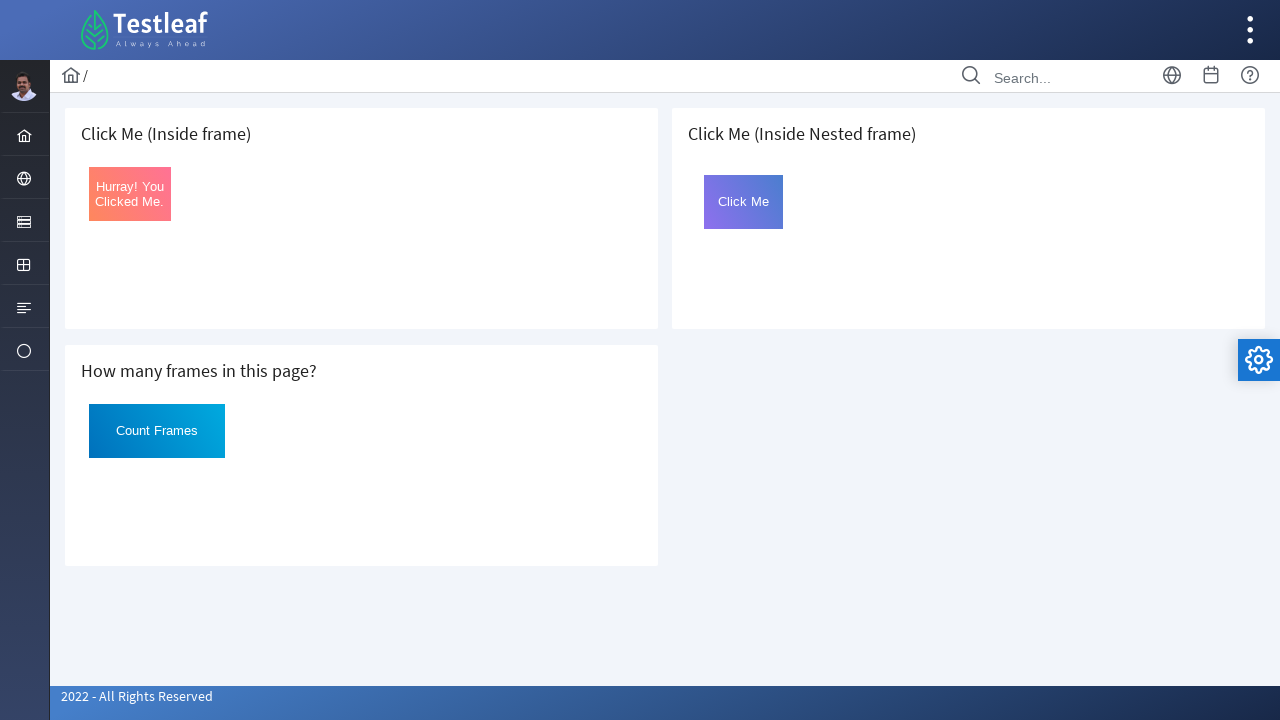

Retrieved text from first frame button: 'Hurray! You Clicked Me.'
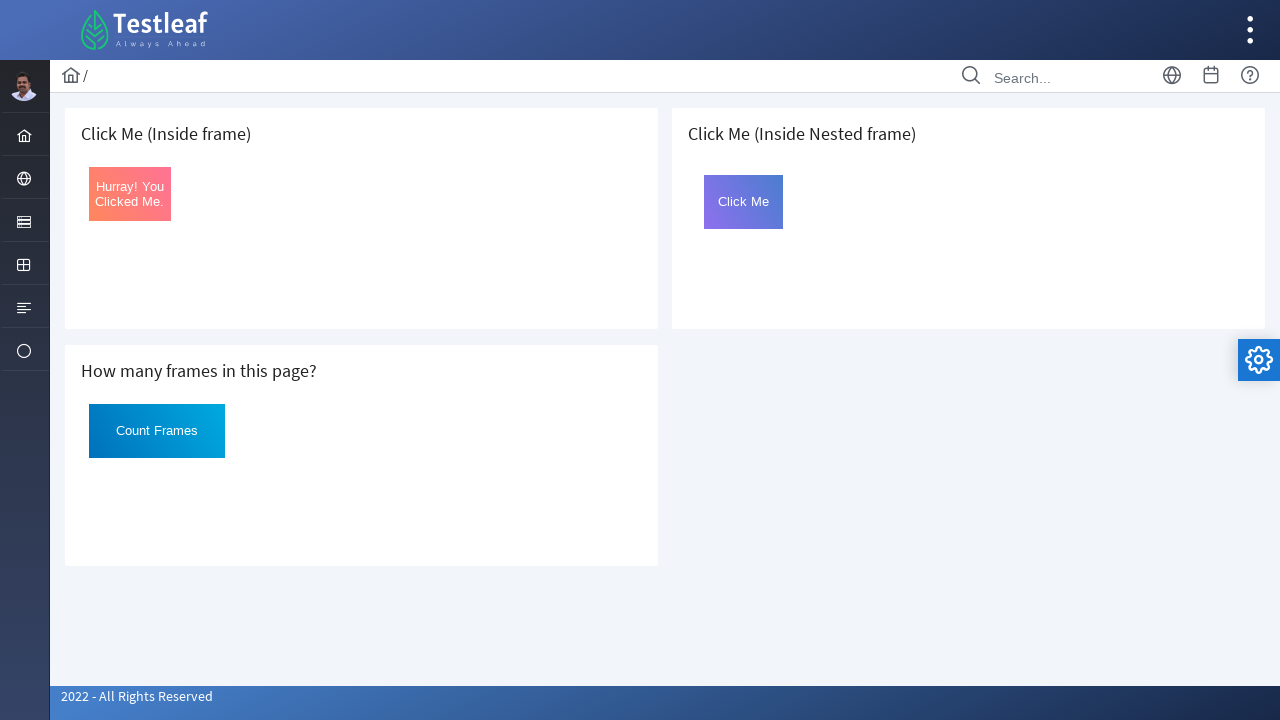

Counted total frames on page: 3
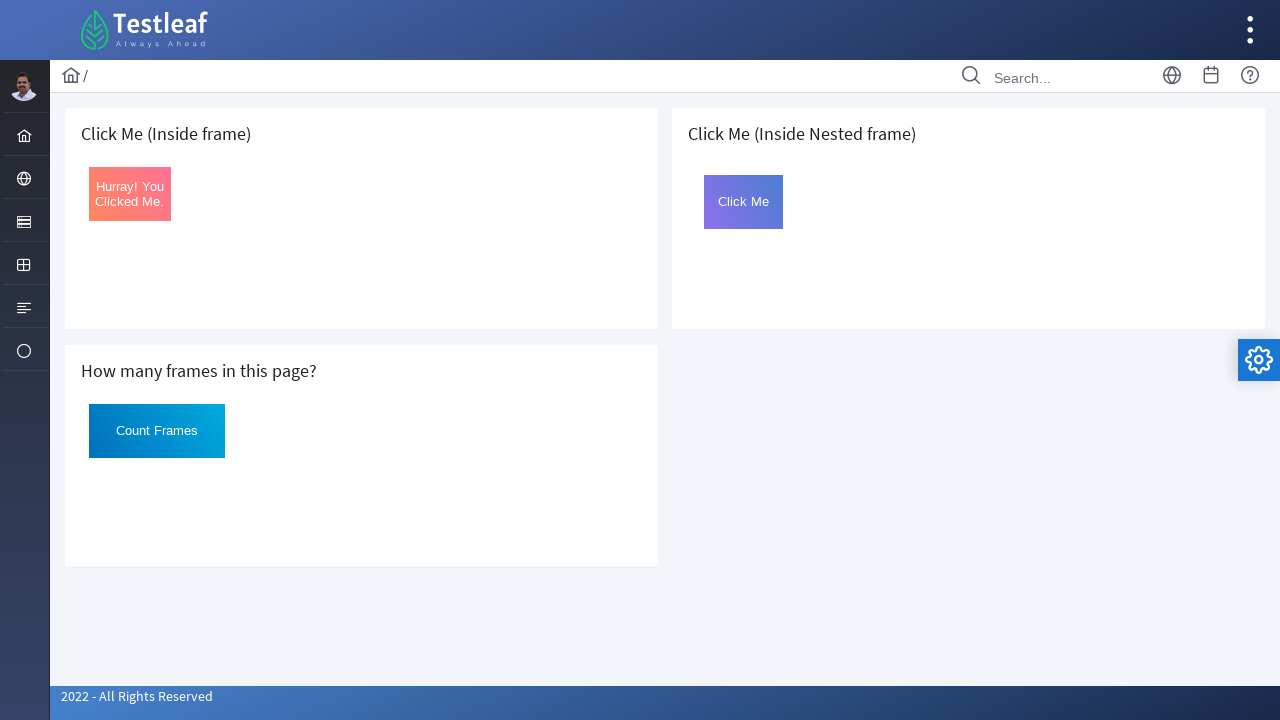

Located third iframe on page
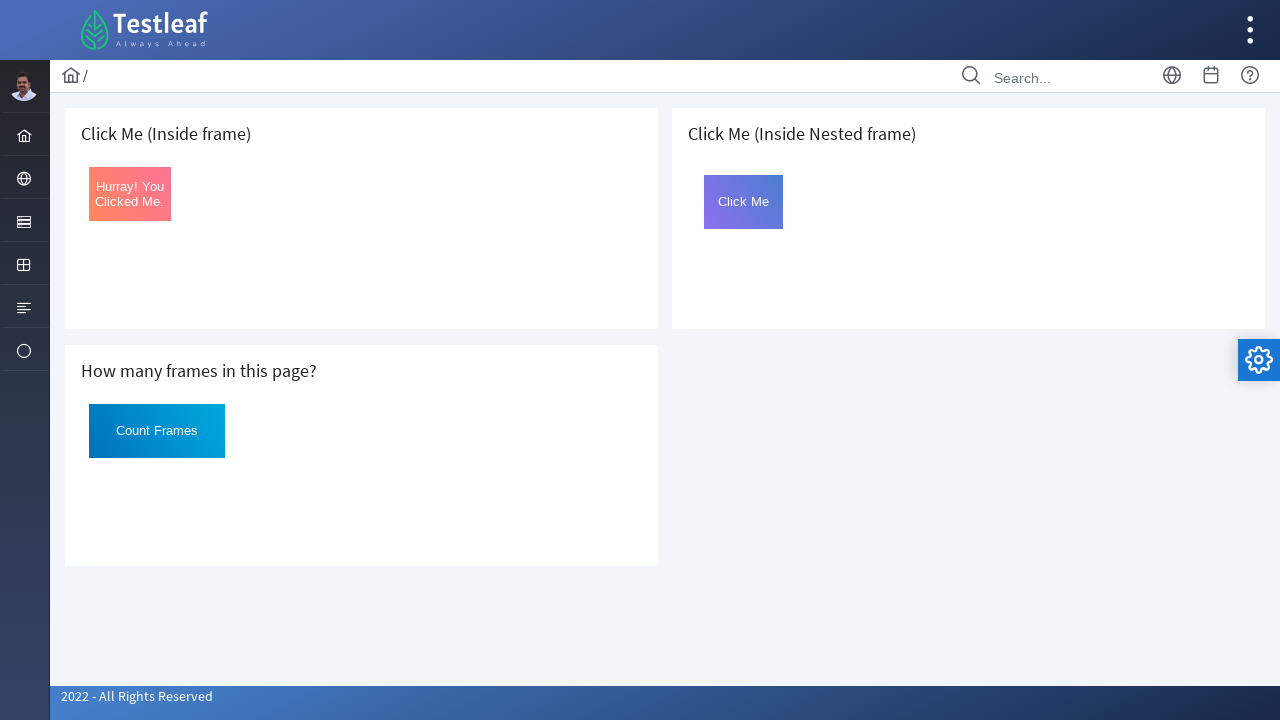

Located nested iframe within third frame
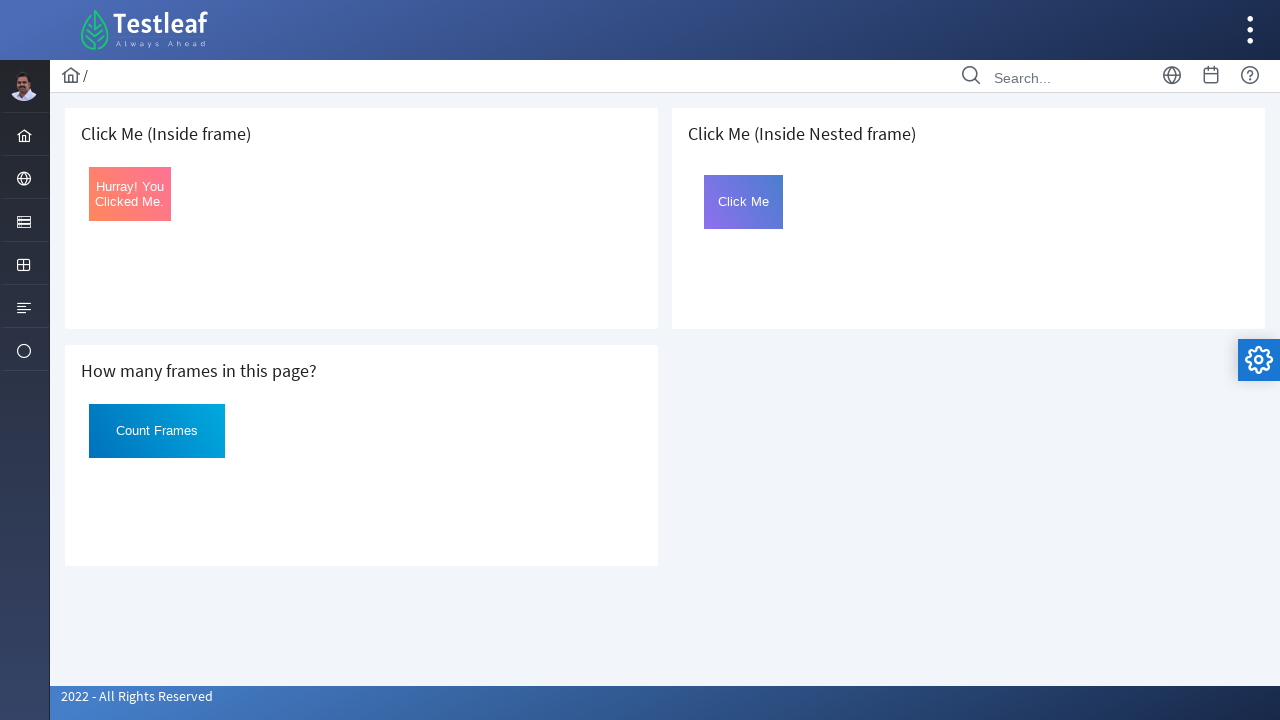

Clicked button in nested frame at (744, 202) on iframe >> nth=2 >> internal:control=enter-frame >> iframe[id='frame2'] >> intern
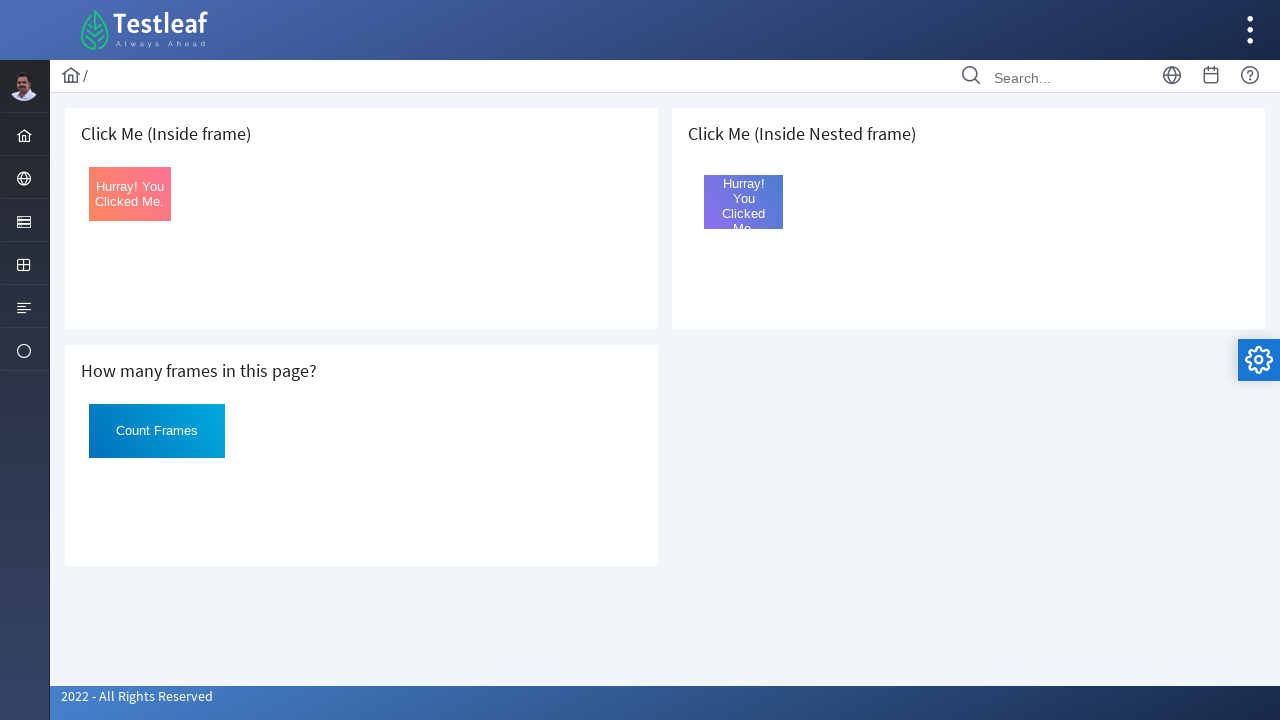

Retrieved text from nested frame button: 'Hurray! You Clicked Me.'
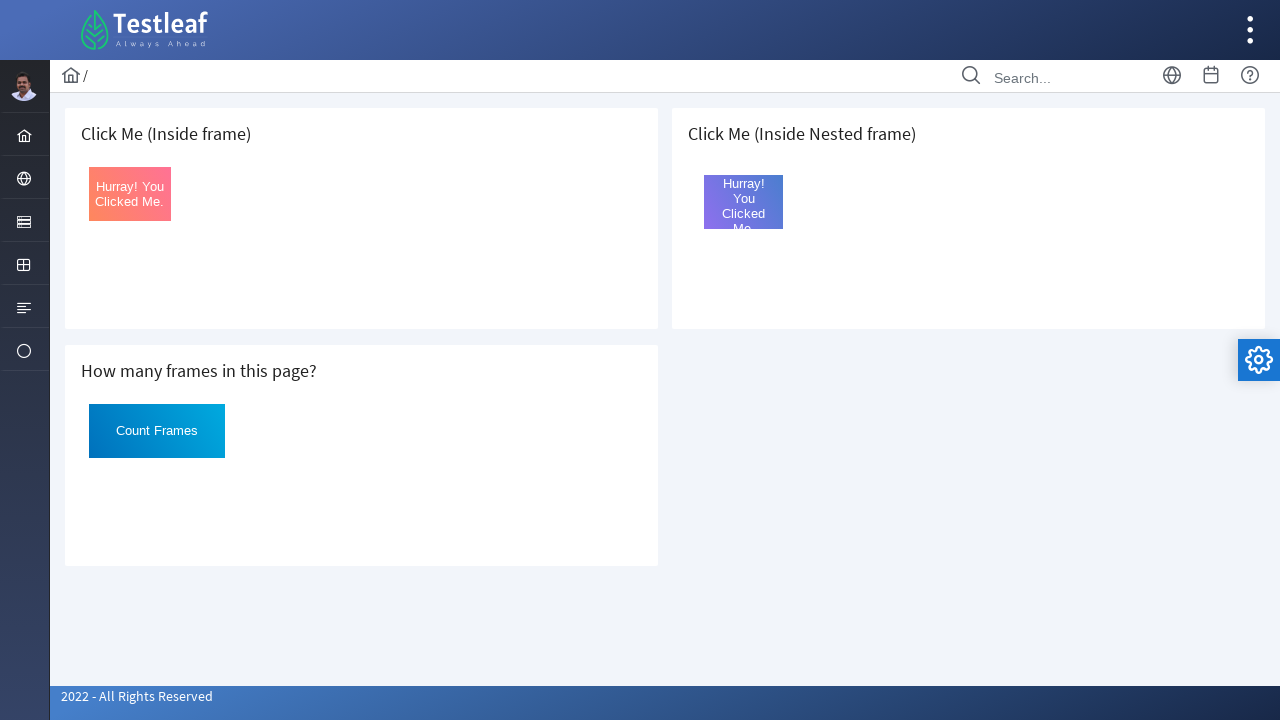

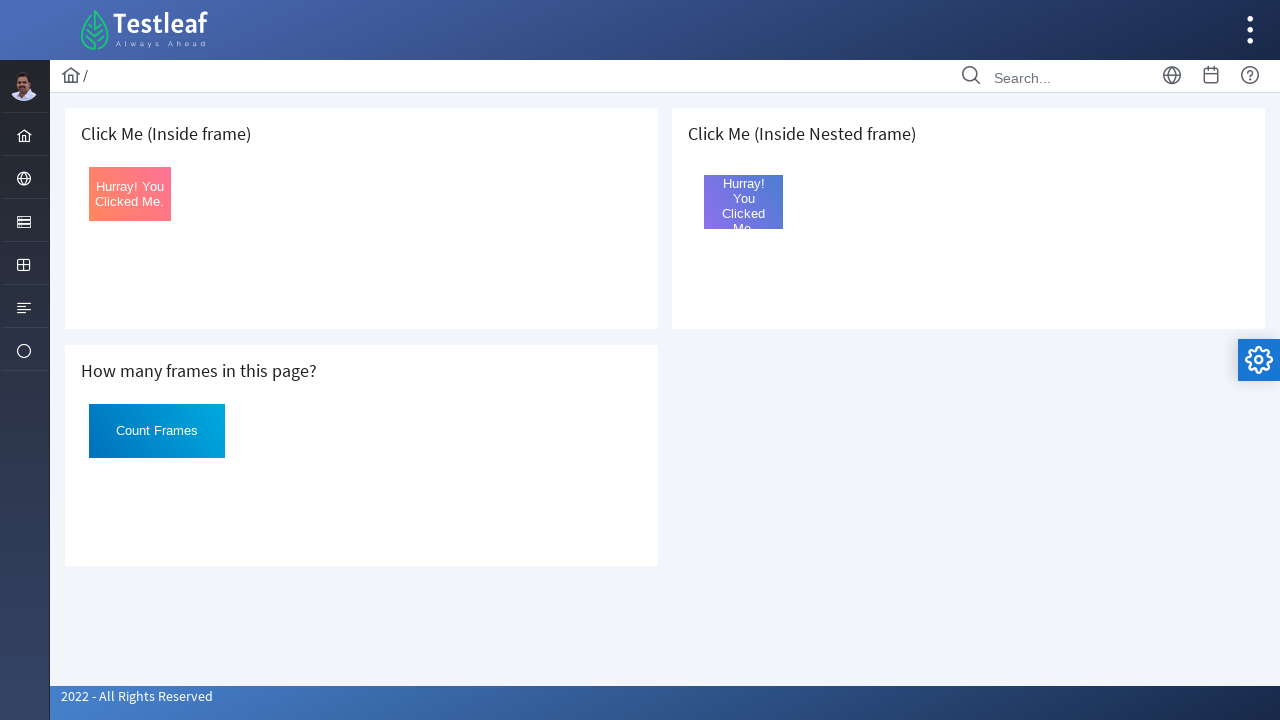